Tests various link elements on the DemoQA links page by clicking on each link type including home links, created, no-content, moved, bad-request, unauthorized, forbidden, and not-found links to verify they are clickable.

Starting URL: https://demoqa.com/links

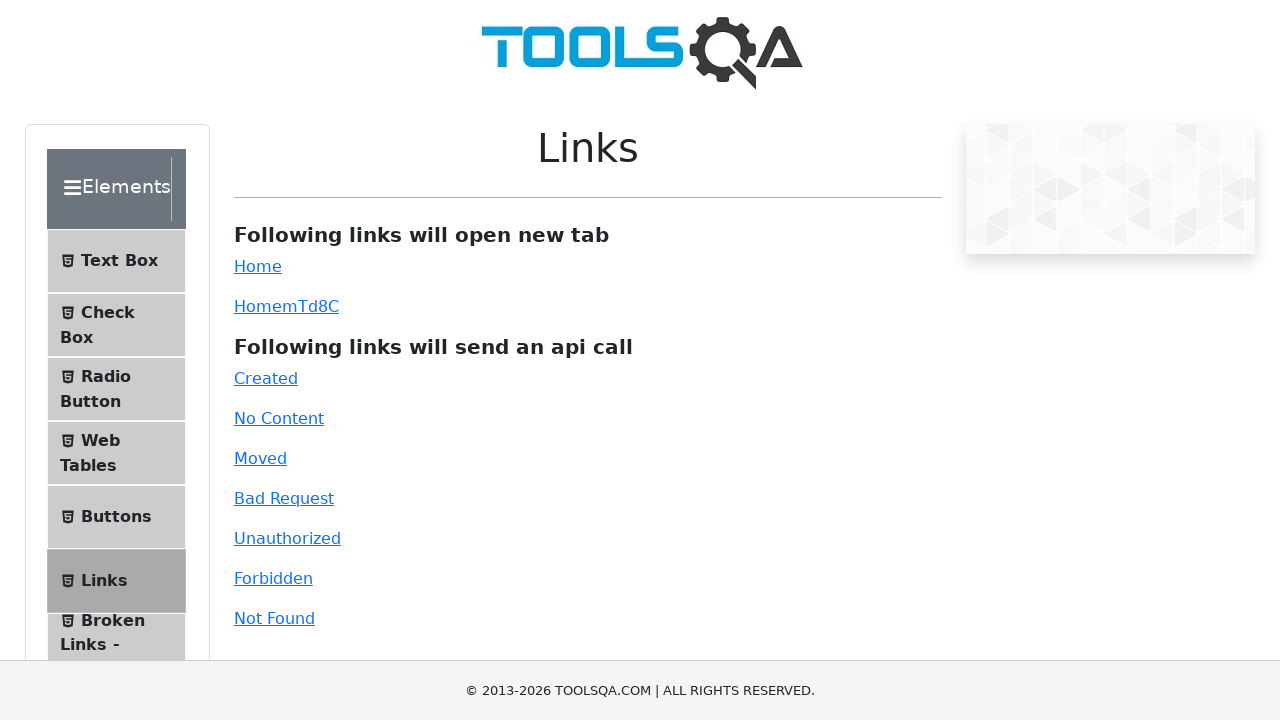

Clicked simple home link at (258, 266) on #simpleLink
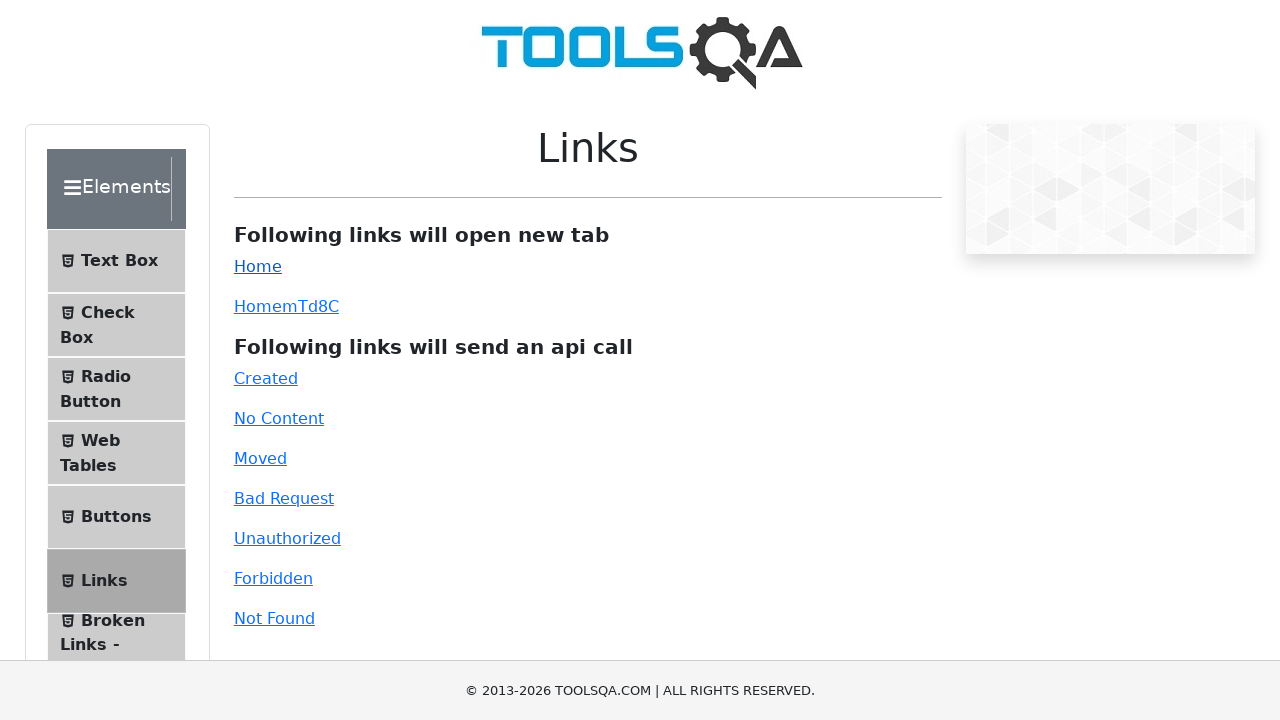

Clicked dynamic home link at (258, 306) on #dynamicLink
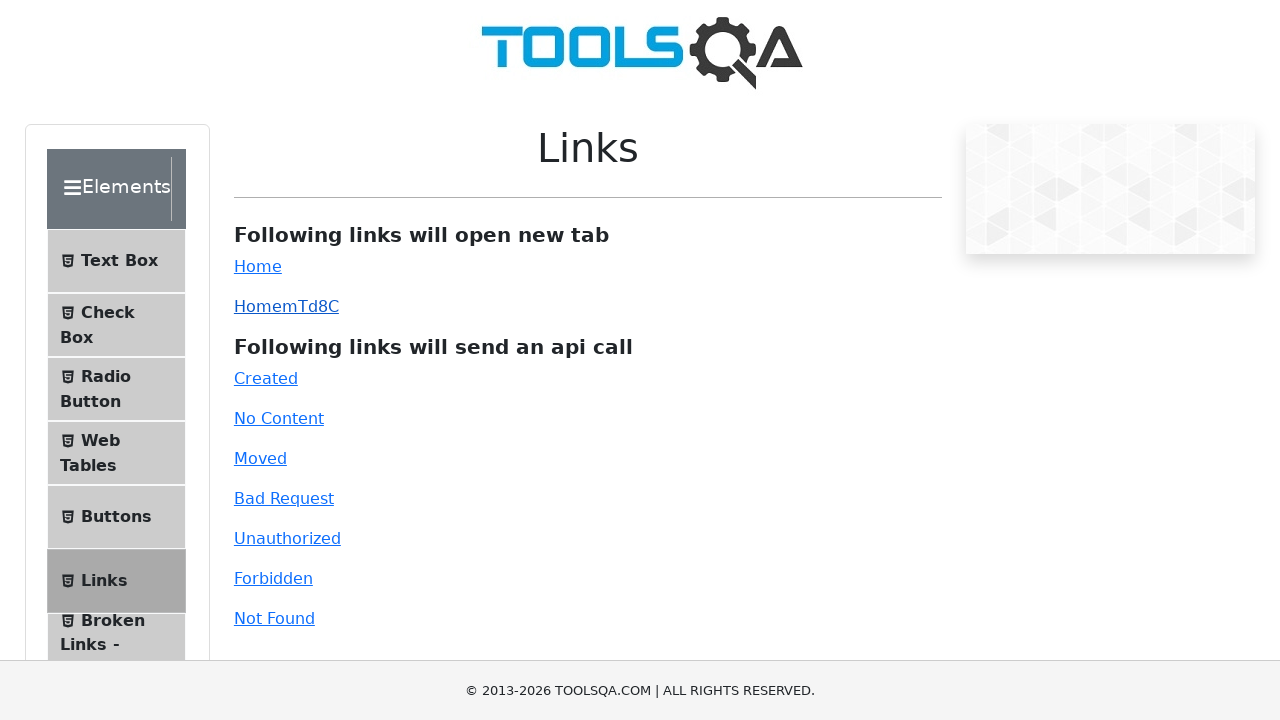

Clicked created link (201 status) at (266, 378) on #created
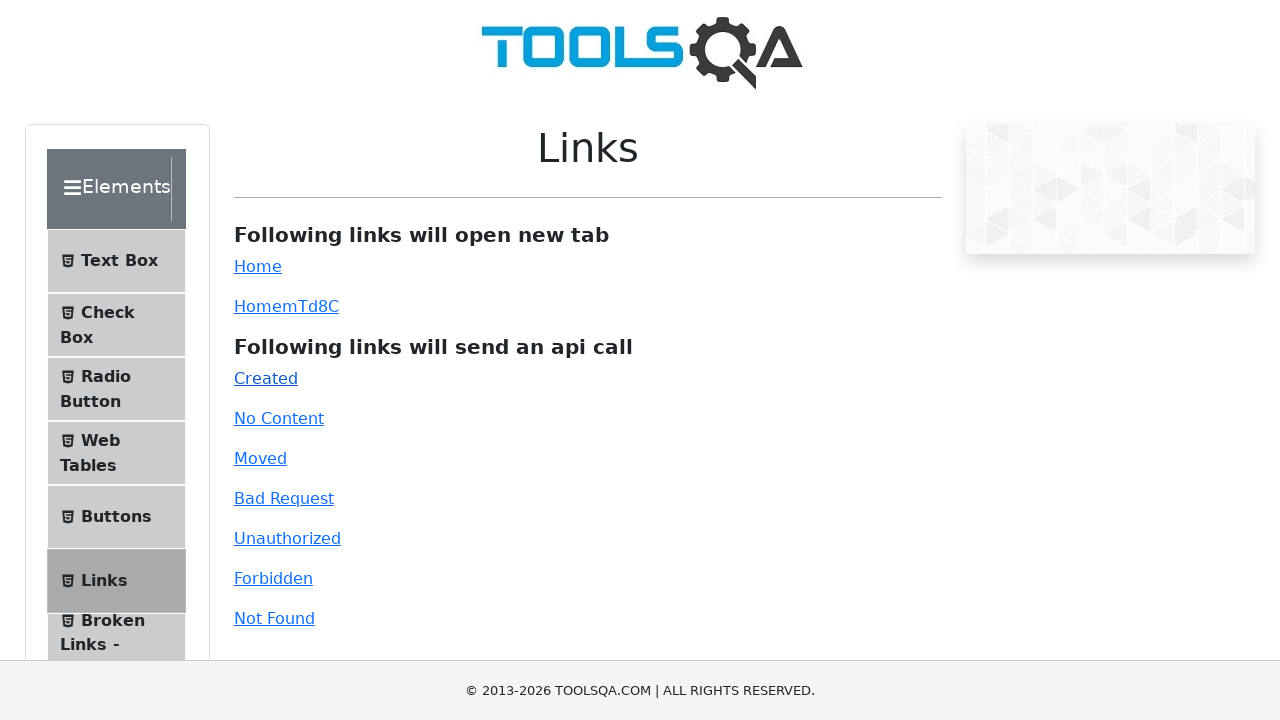

Clicked no-content link (204 status) at (279, 418) on #no-content
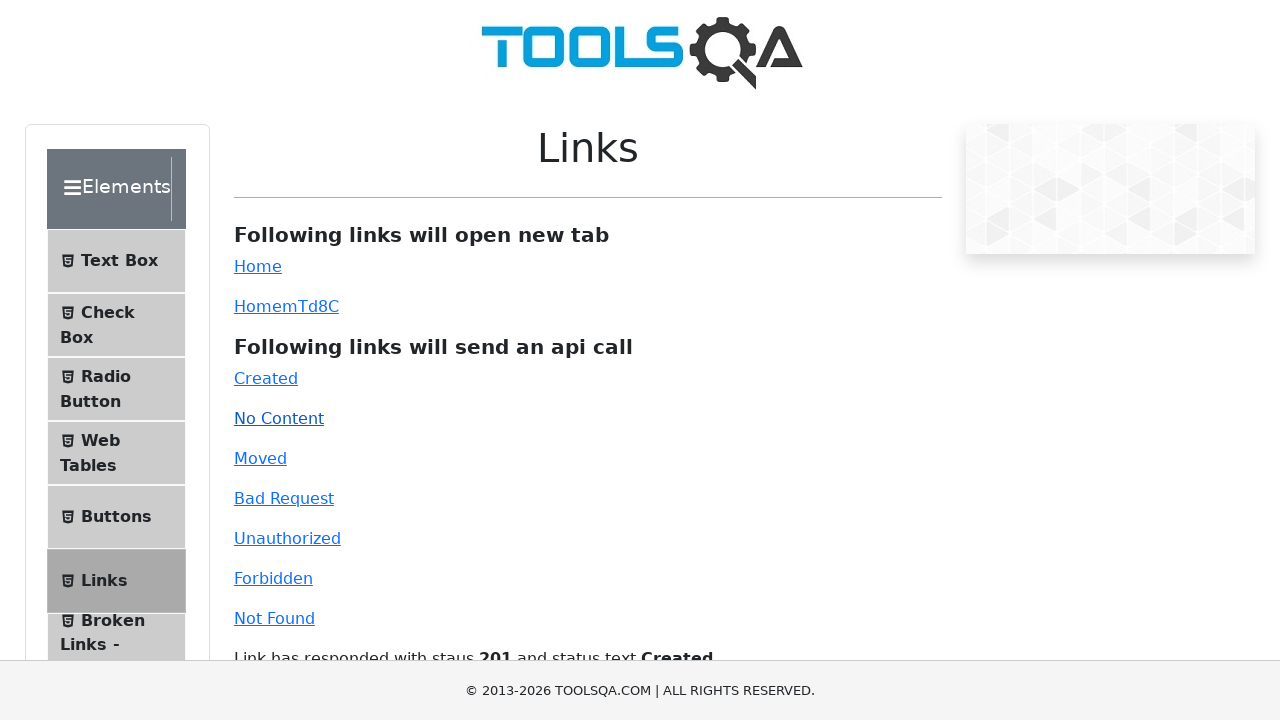

Clicked moved link (301 status) at (260, 458) on #moved
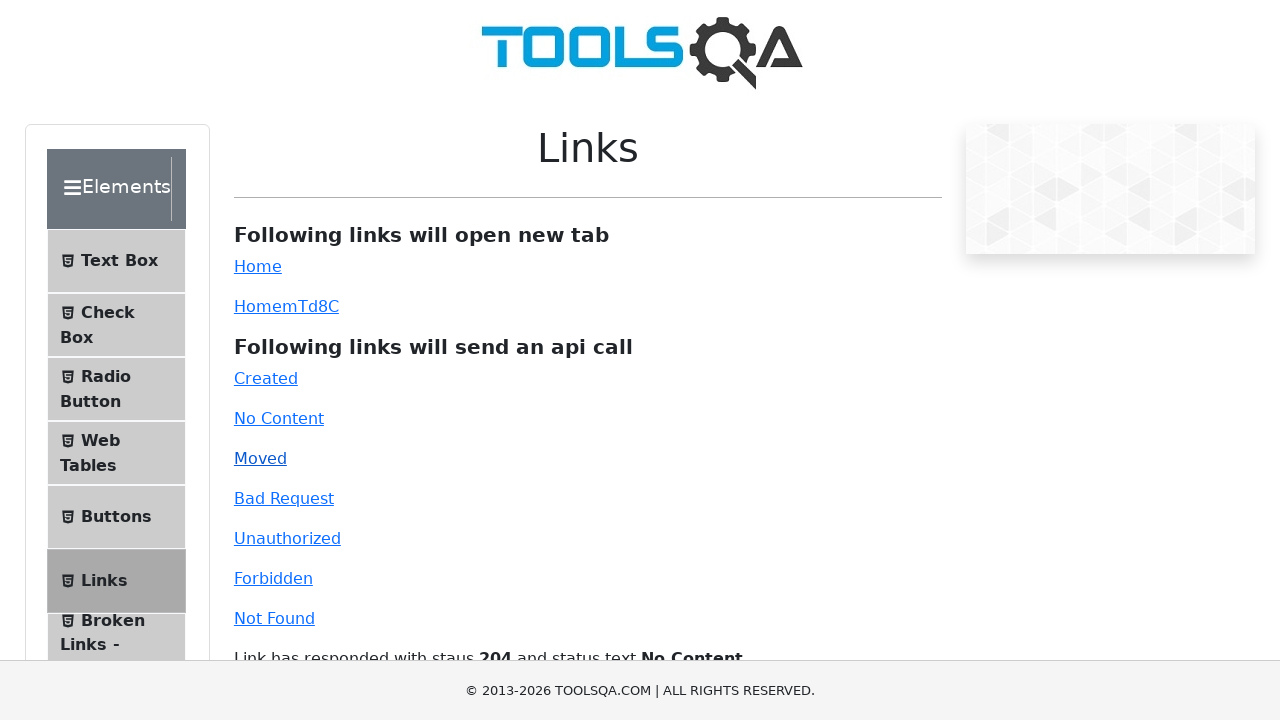

Clicked bad-request link (400 status) at (284, 498) on #bad-request
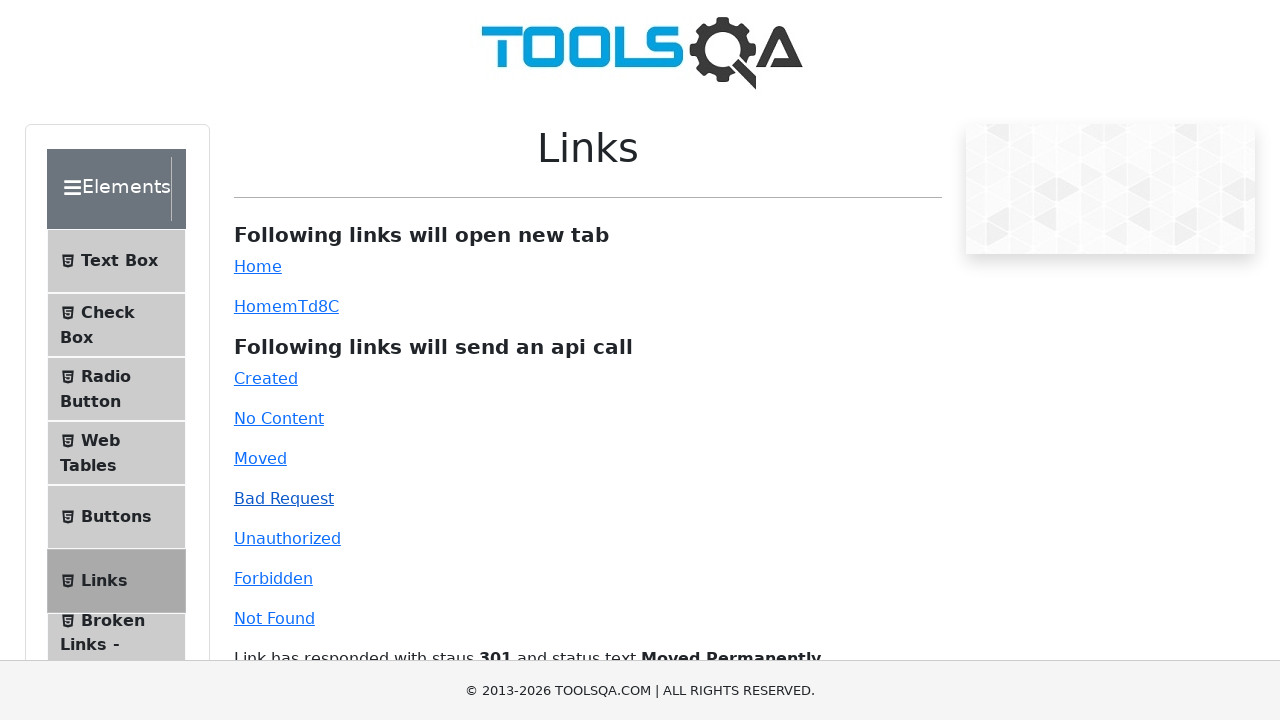

Clicked unauthorized link (401 status) at (287, 538) on #unauthorized
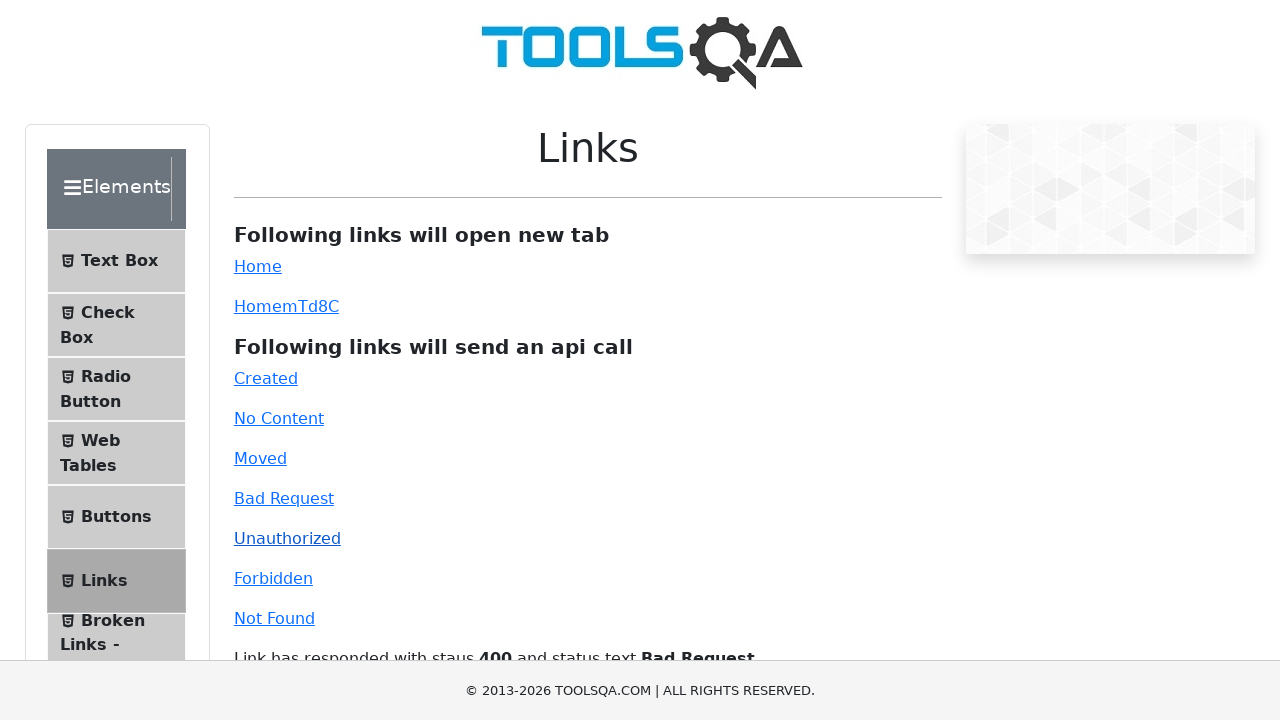

Clicked forbidden link (403 status) at (273, 578) on #forbidden
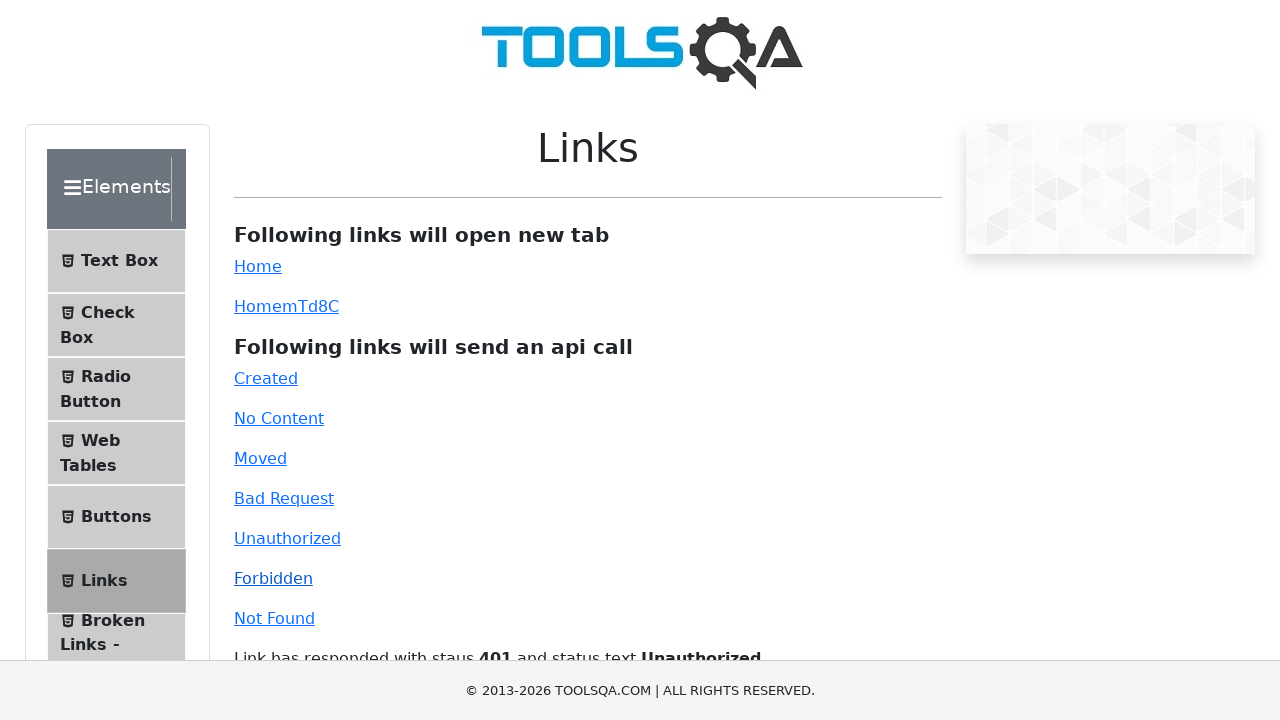

Clicked not-found link (404 status) at (274, 618) on #invalid-url
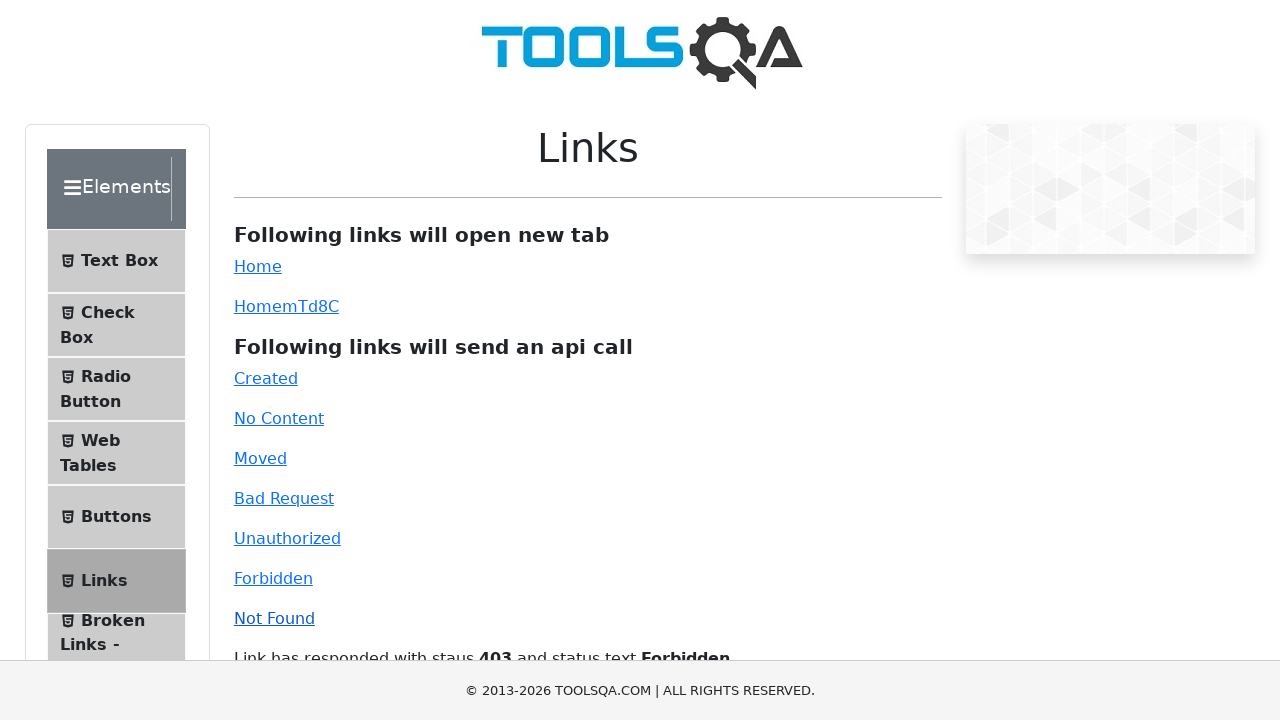

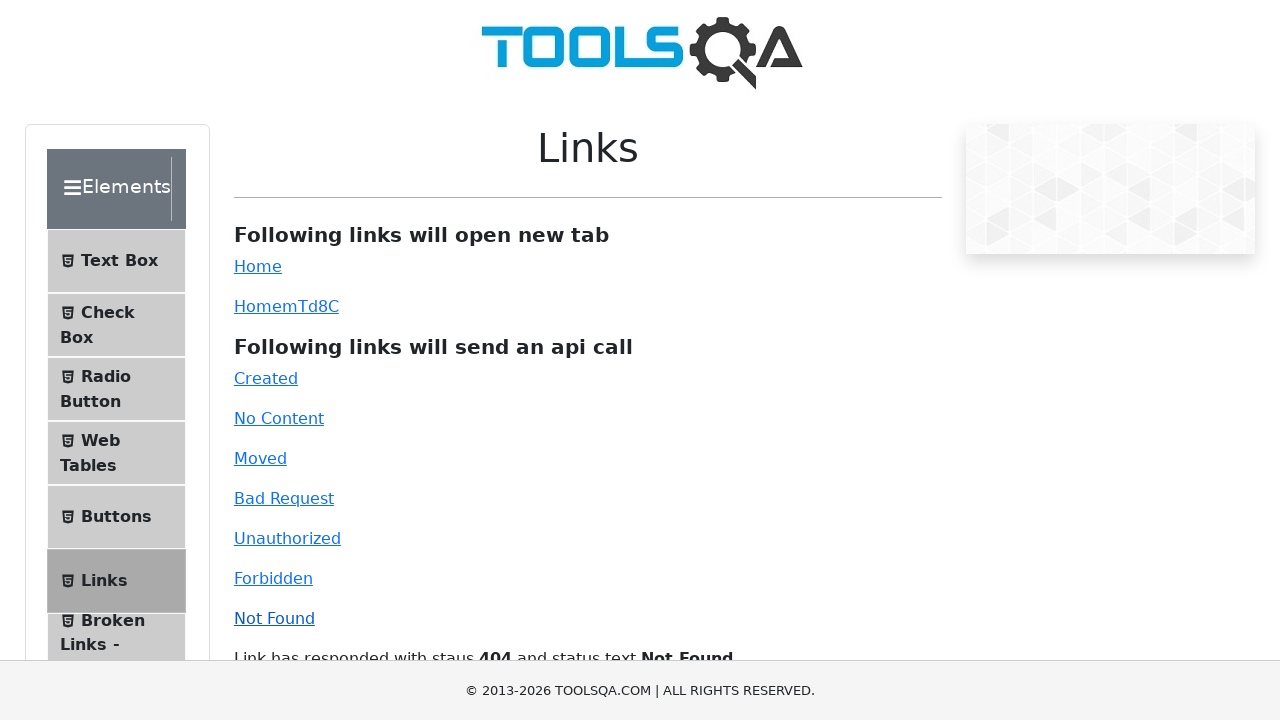